Navigates to the Macau parking statistics page and verifies that the parking data table with parking information is displayed

Starting URL: http://m.dsat.gov.mo/carpark.aspx?data=dsat

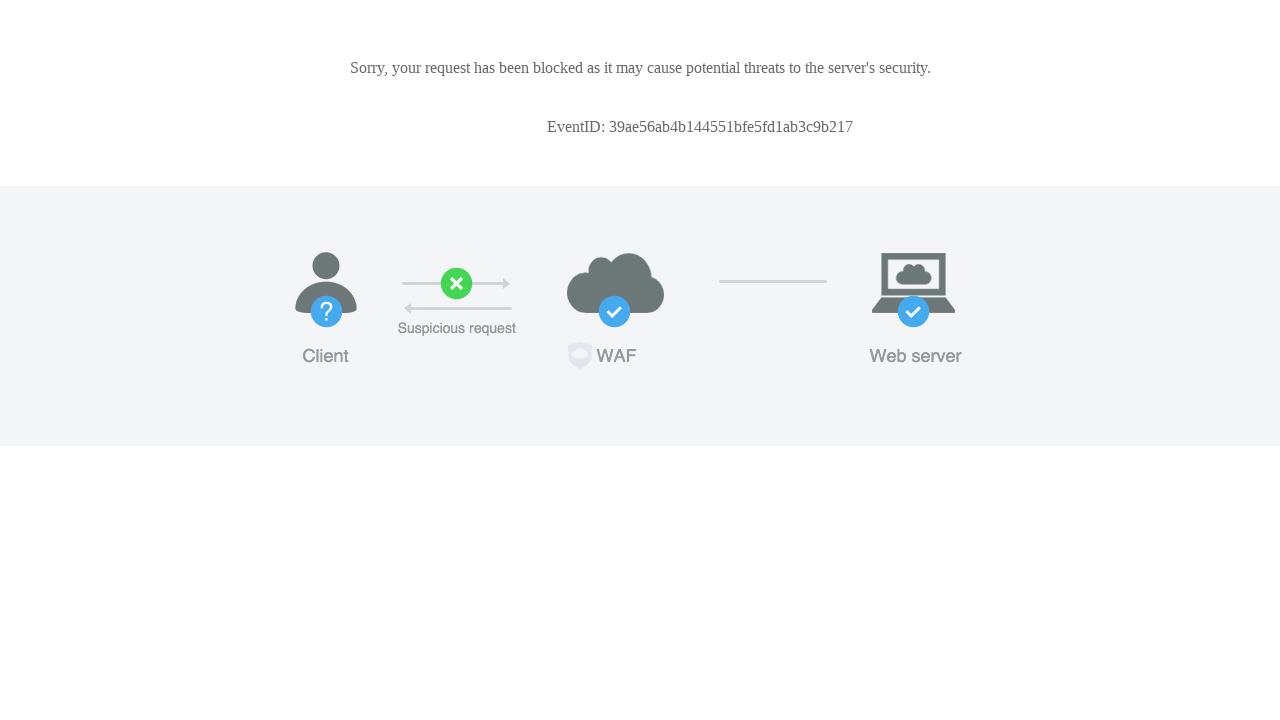

Navigated to Macau parking statistics page
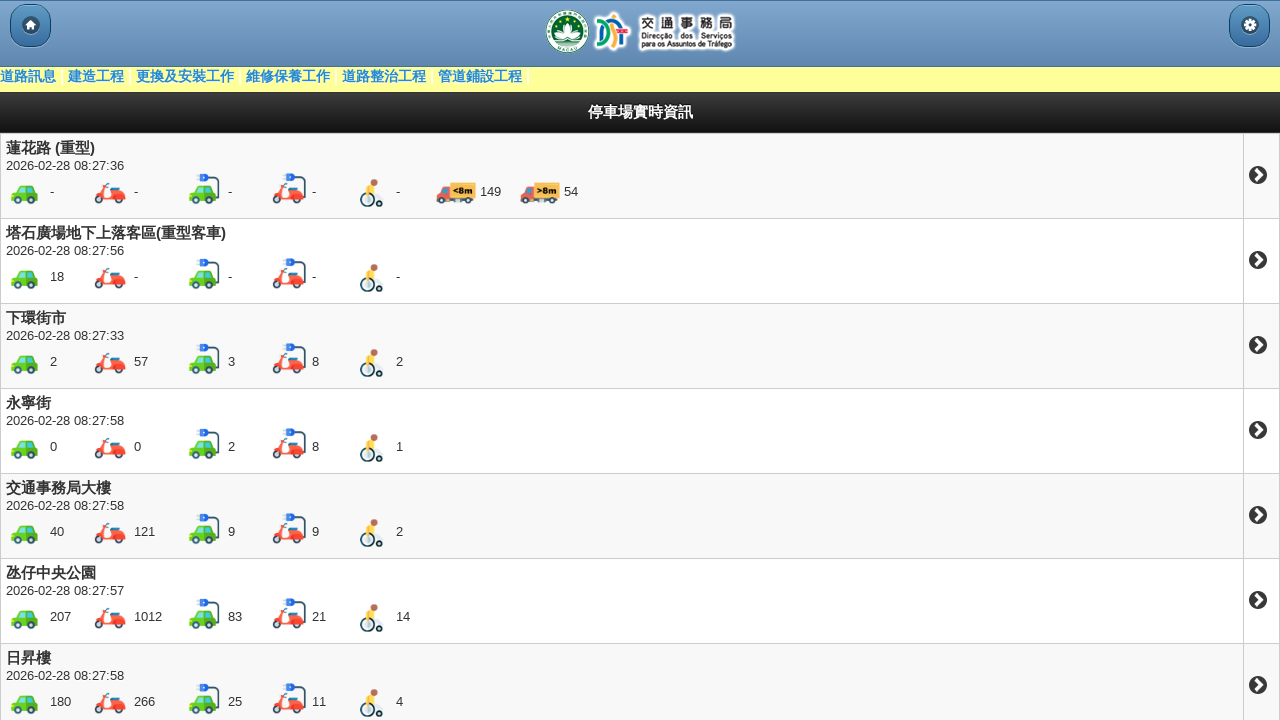

Parking data table rows with span elements loaded
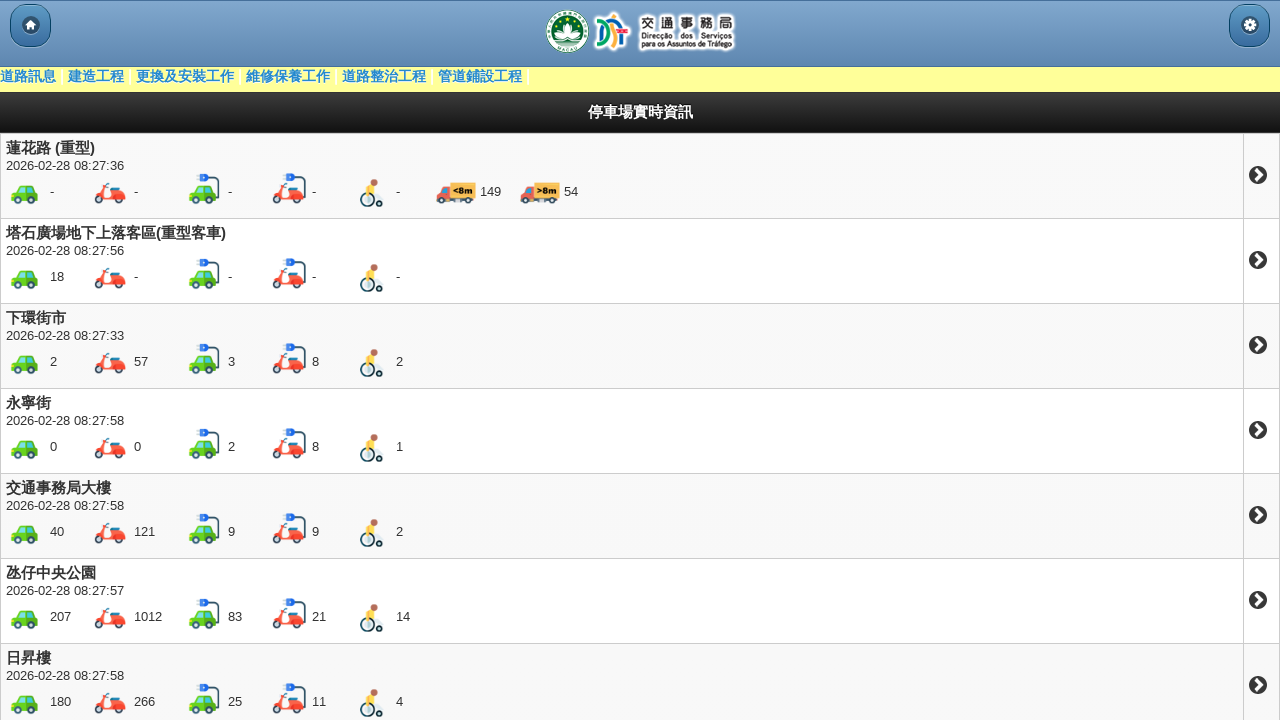

Verified parking data table cells are present
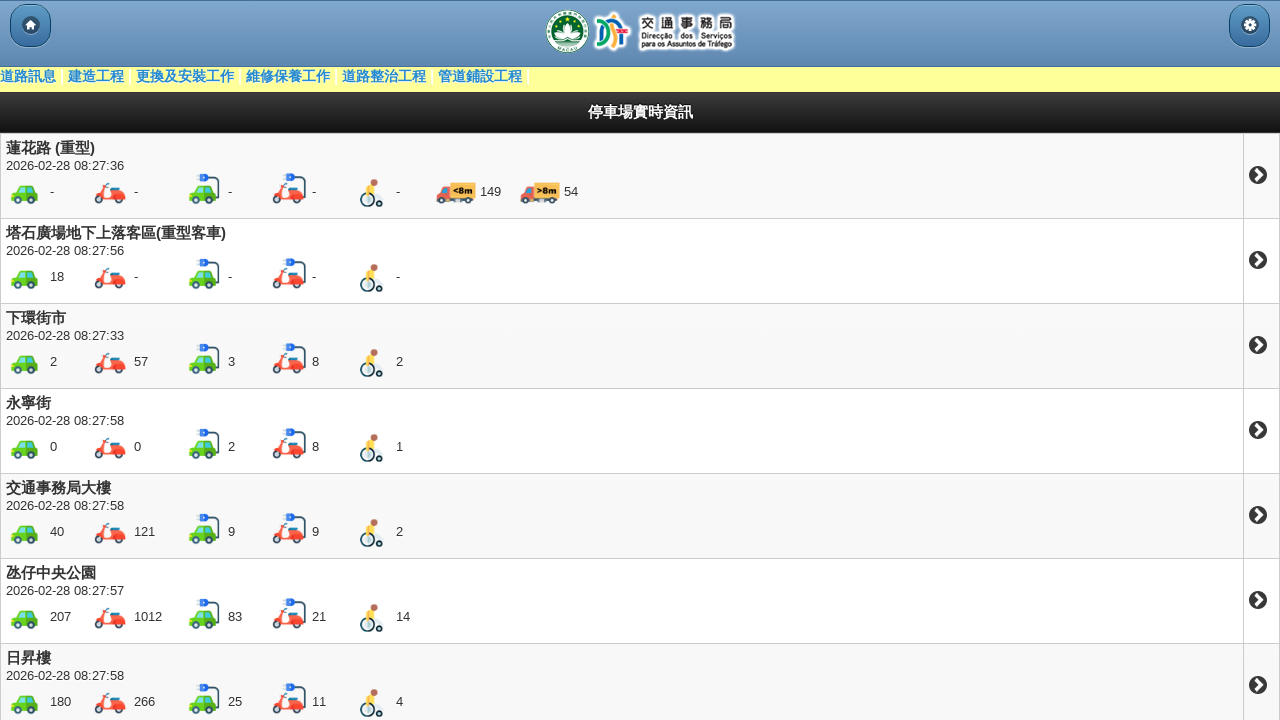

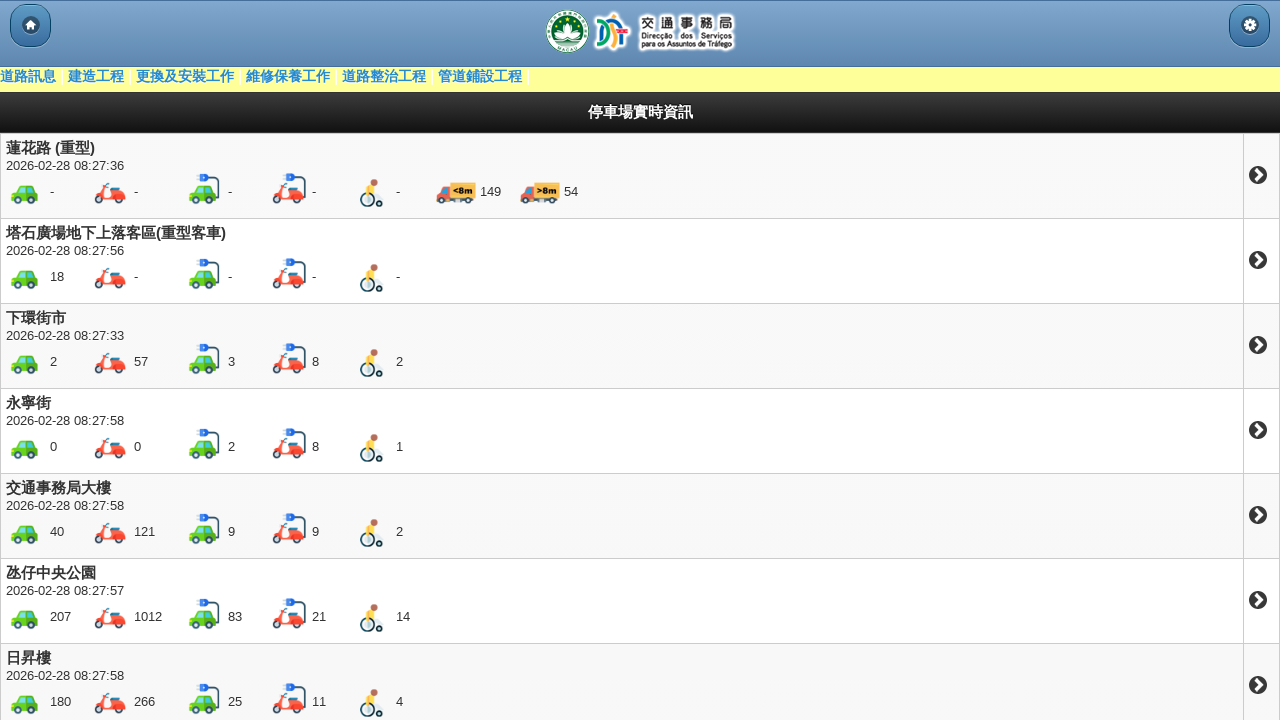